Validates laptop products category by clicking on Laptops category and verifying products are displayed

Starting URL: https://www.demoblaze.com/

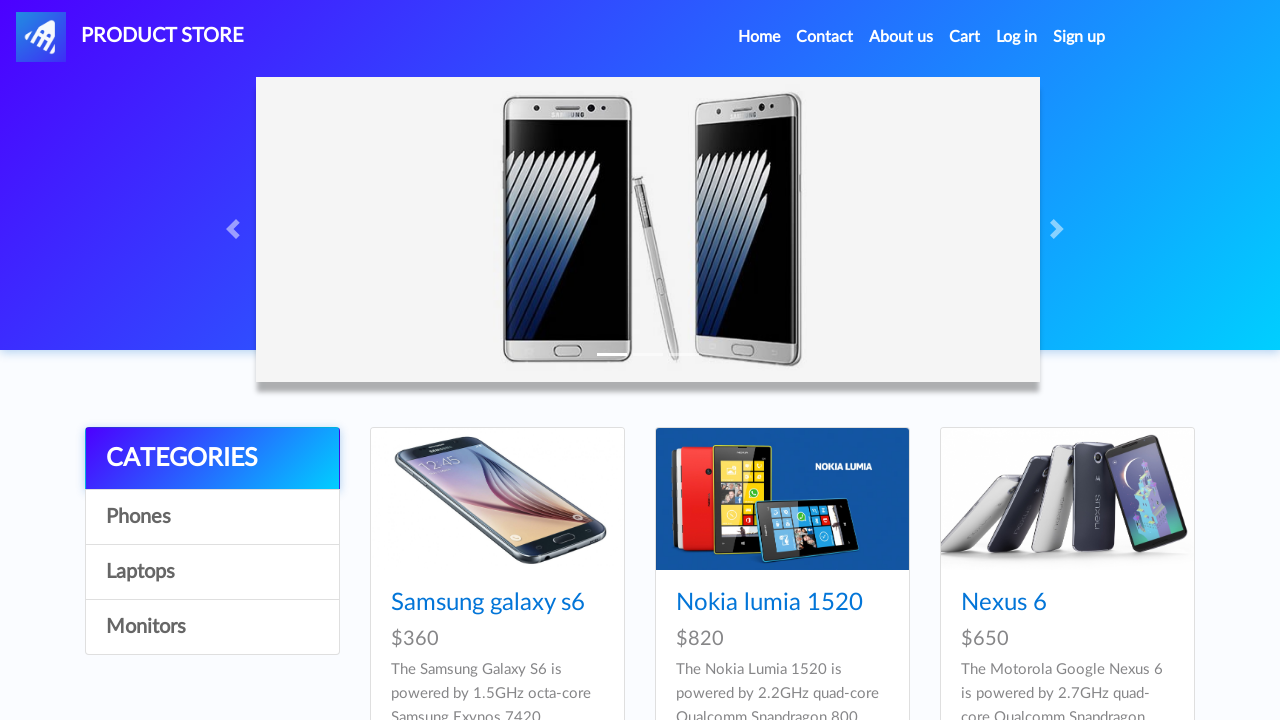

Clicked on Laptops category at (212, 572) on a:has-text('Laptops')
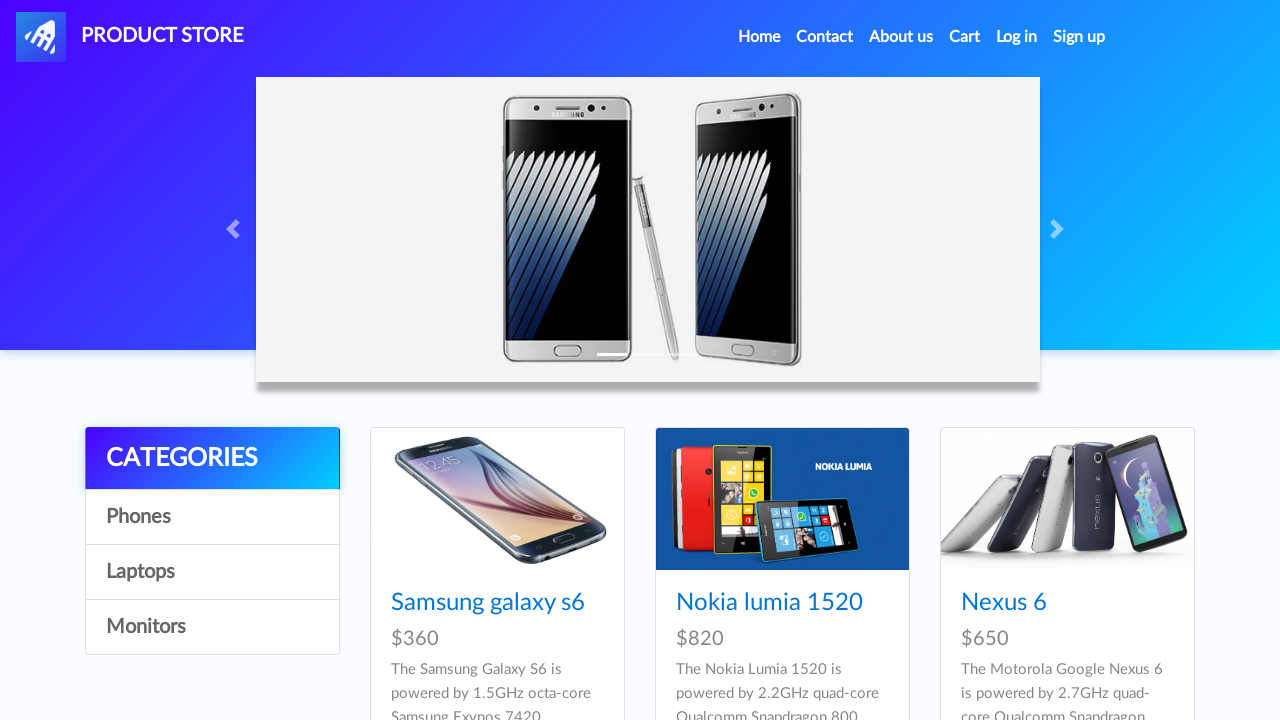

Waited for products to load
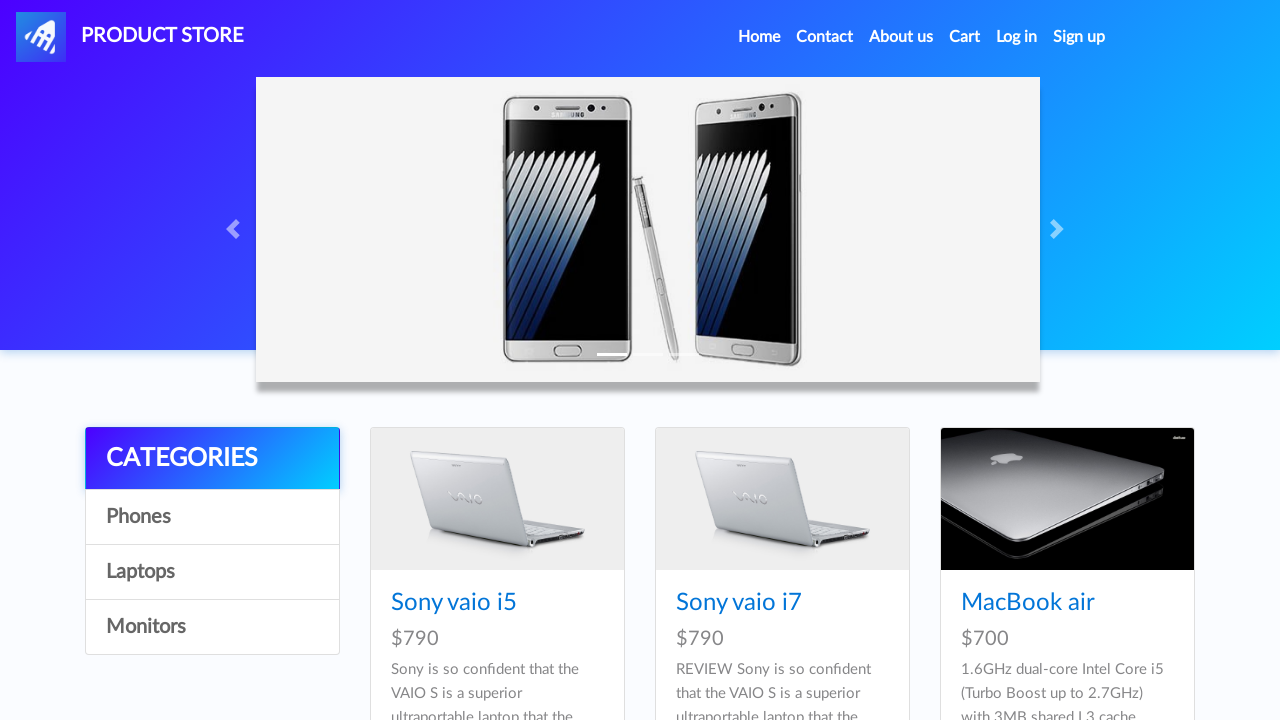

Laptop product cards loaded
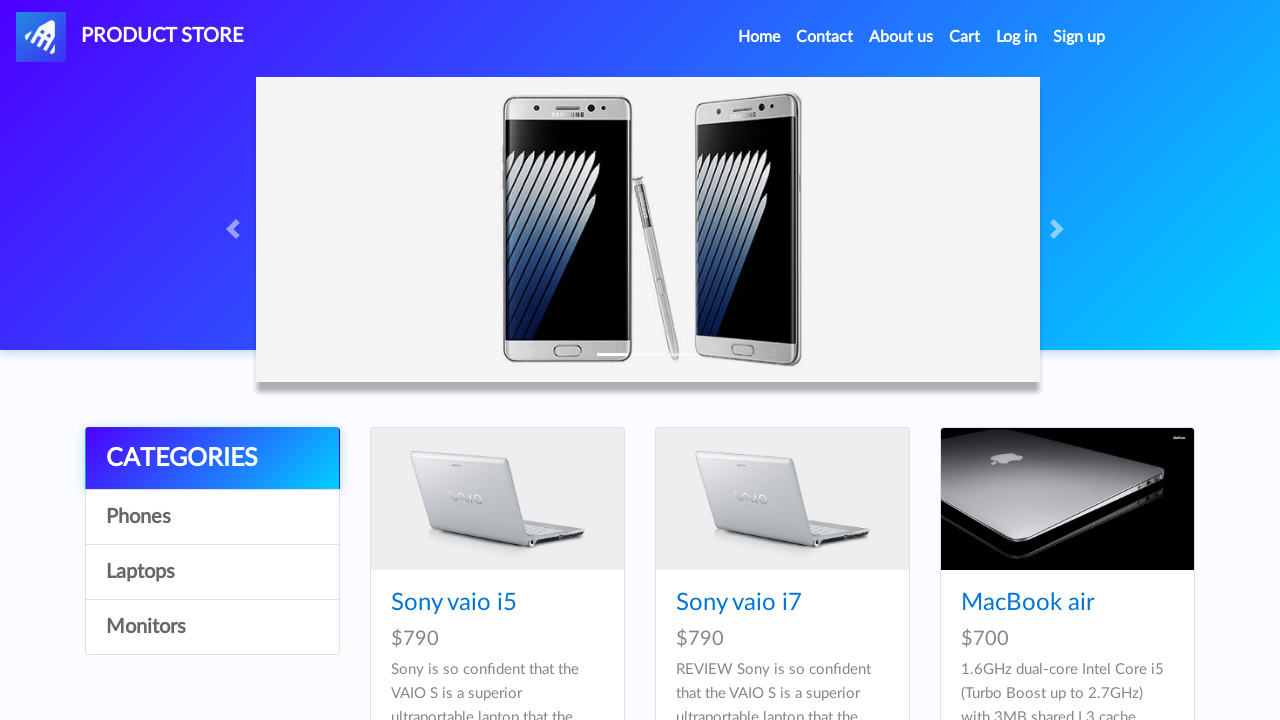

Retrieved all laptop product titles
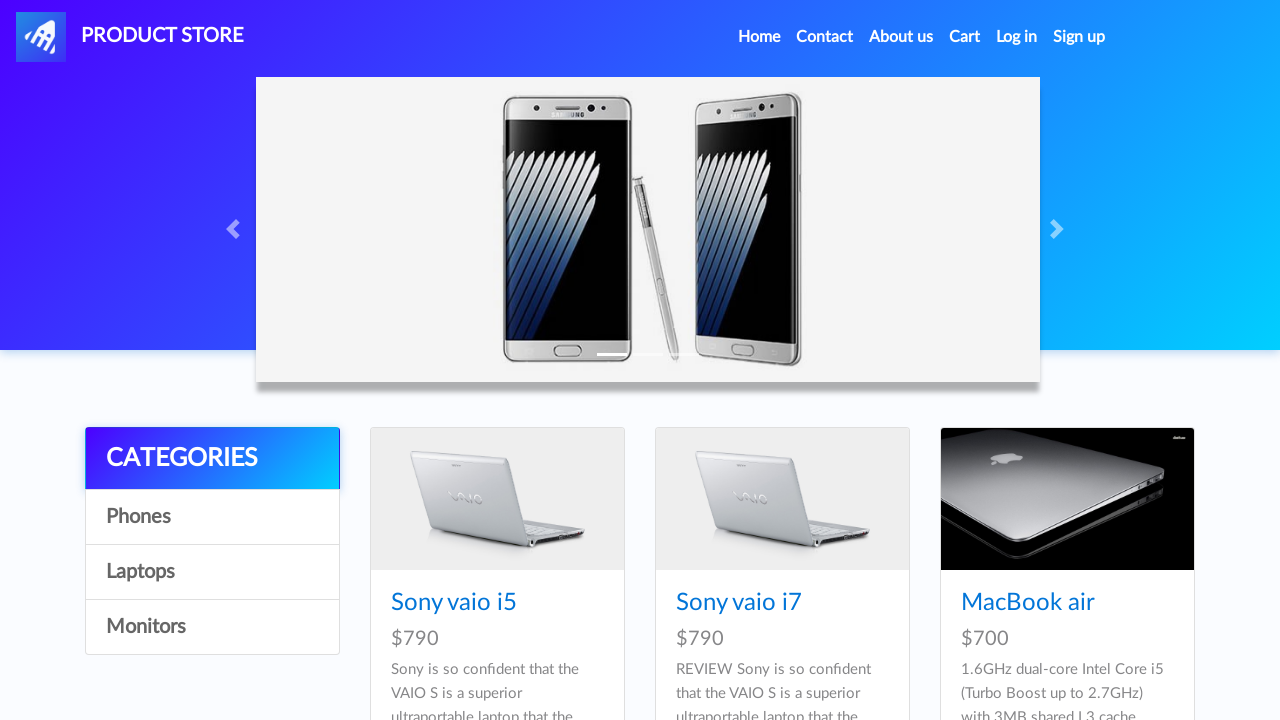

Verified that laptop products are displayed (assertion passed)
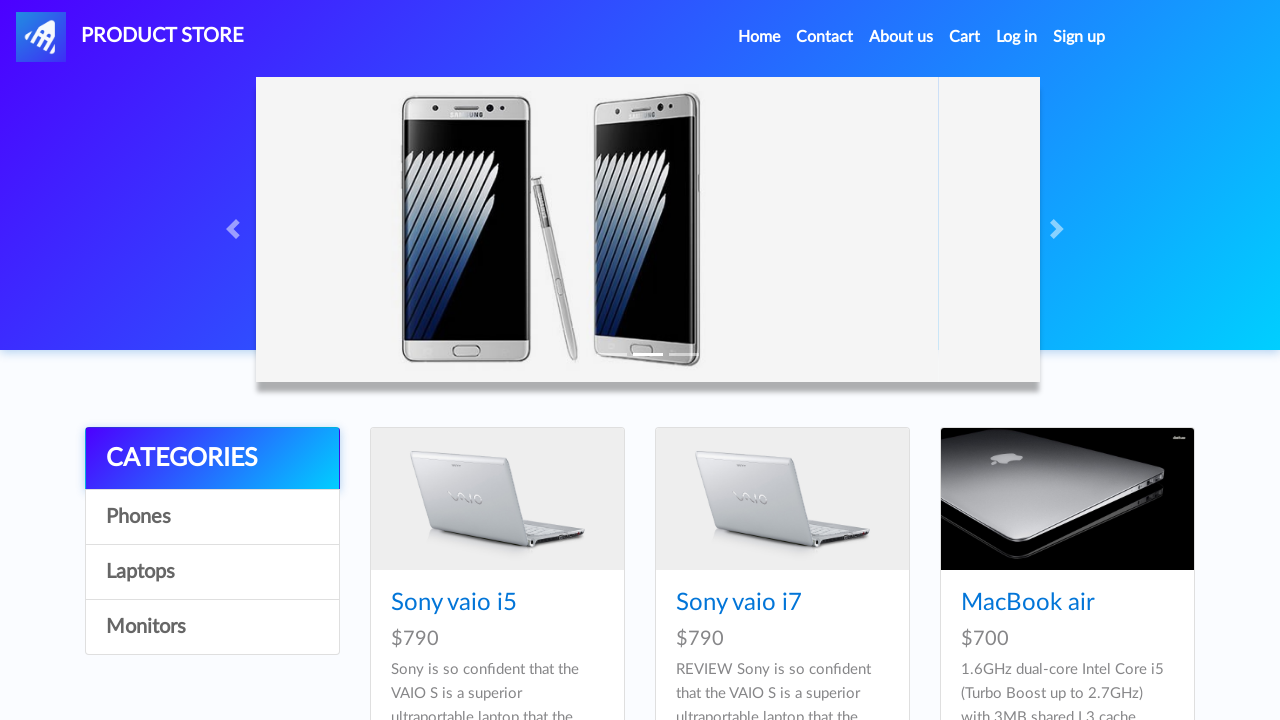

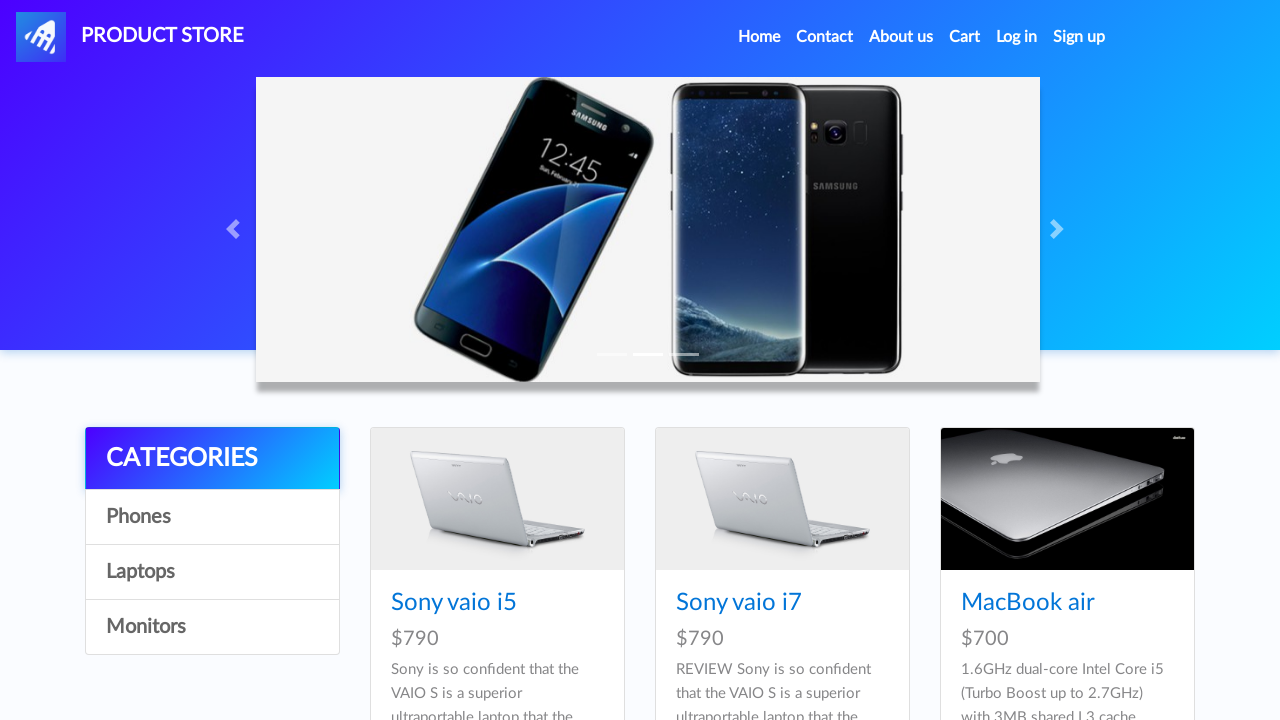